Navigates to the bitheap.tech website and takes a screenshot to verify the page loads successfully.

Starting URL: https://bitheap.tech

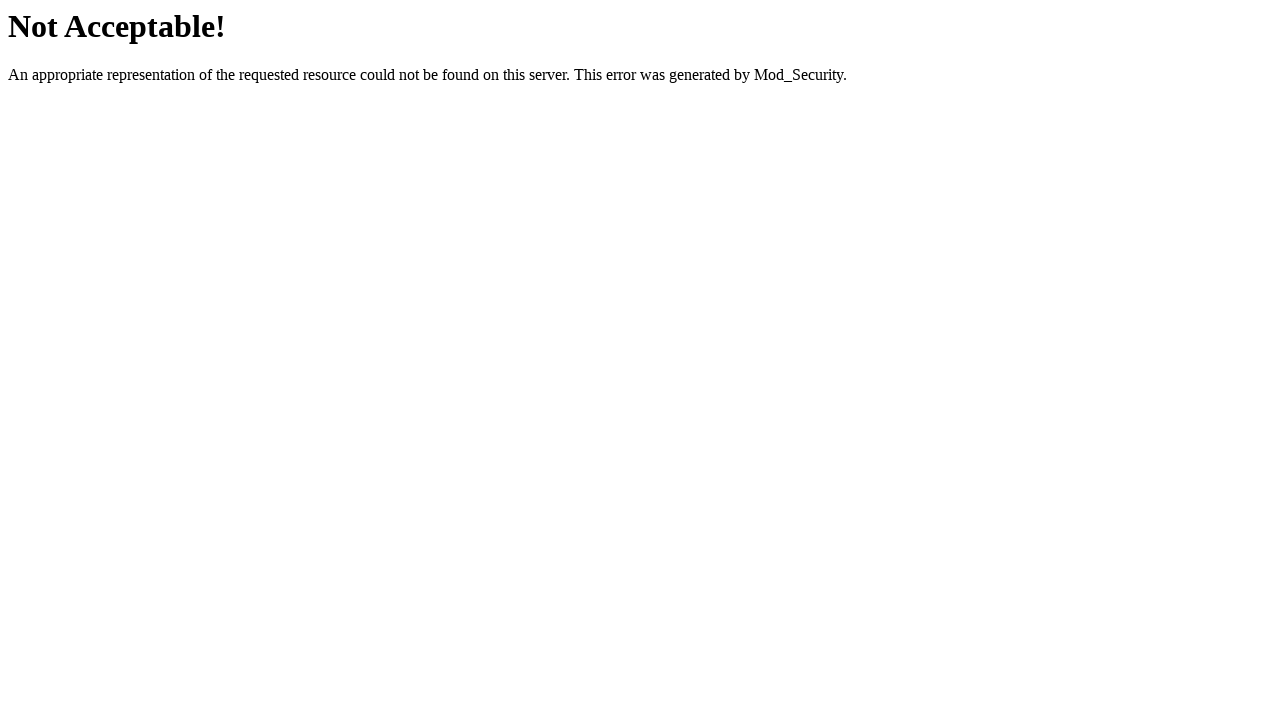

Navigated to https://bitheap.tech
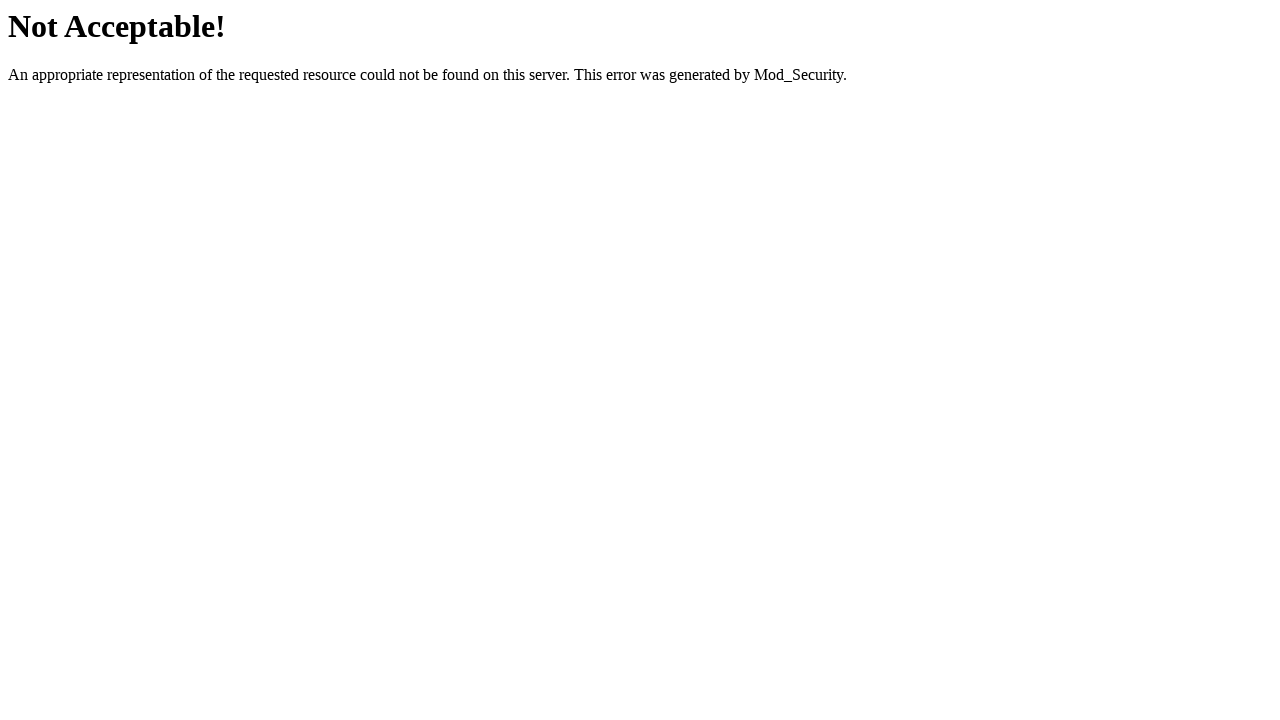

Took screenshot to verify bitheap.tech page loaded successfully
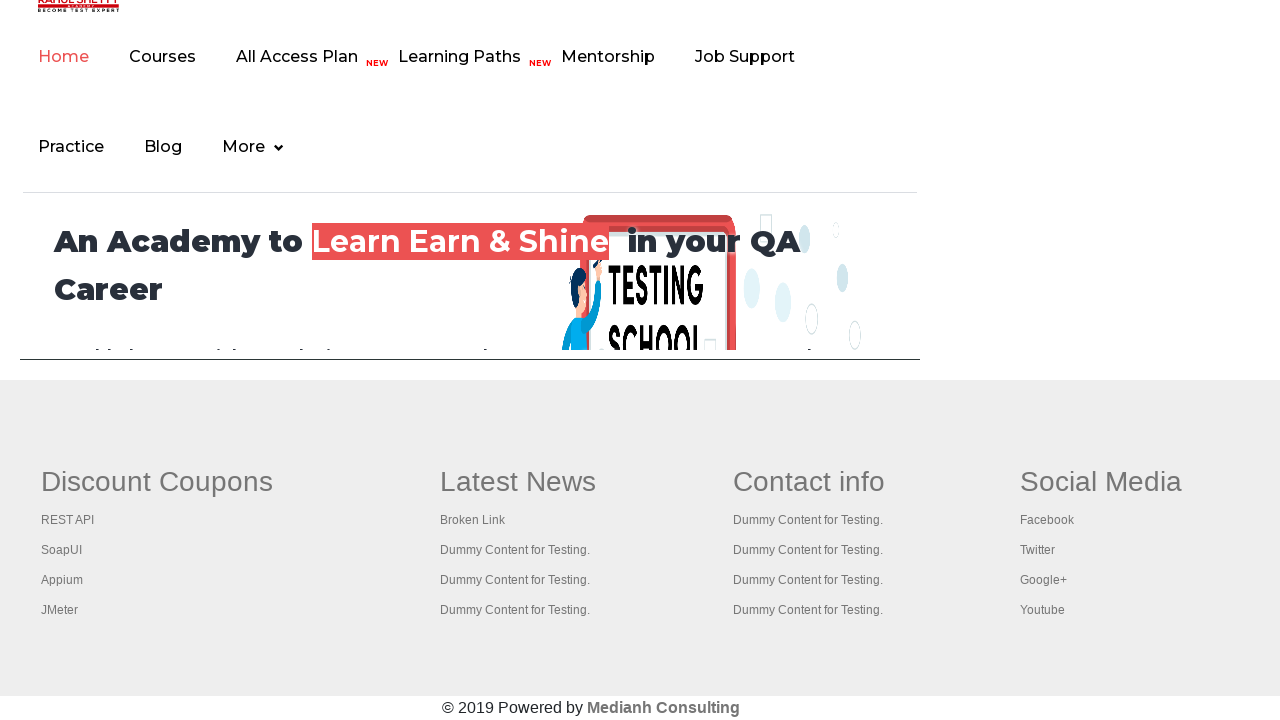

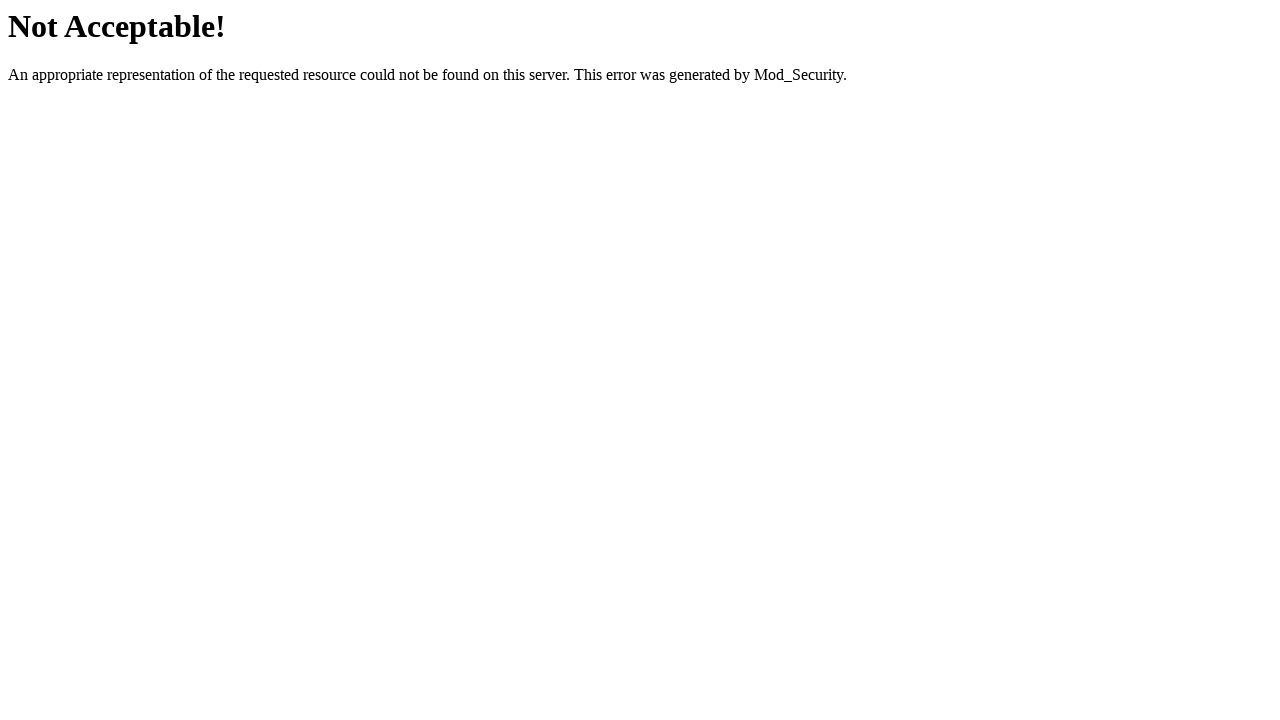